Creates a new customer through the Bank Manager interface with test data, accepts the confirmation alert, then searches for and verifies the created customer exists

Starting URL: https://www.globalsqa.com/angularJs-protractor/BankingProject/

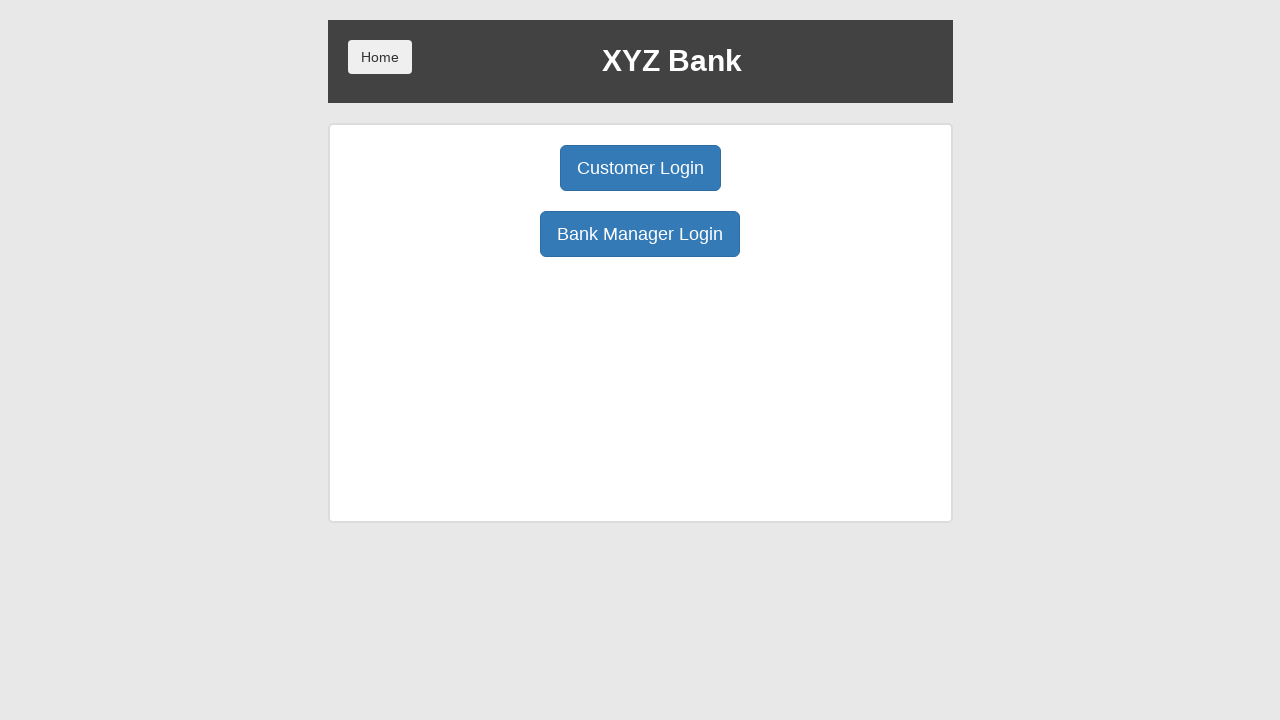

Clicked Bank Manager Login button at (640, 234) on button:has-text('Bank Manager Login')
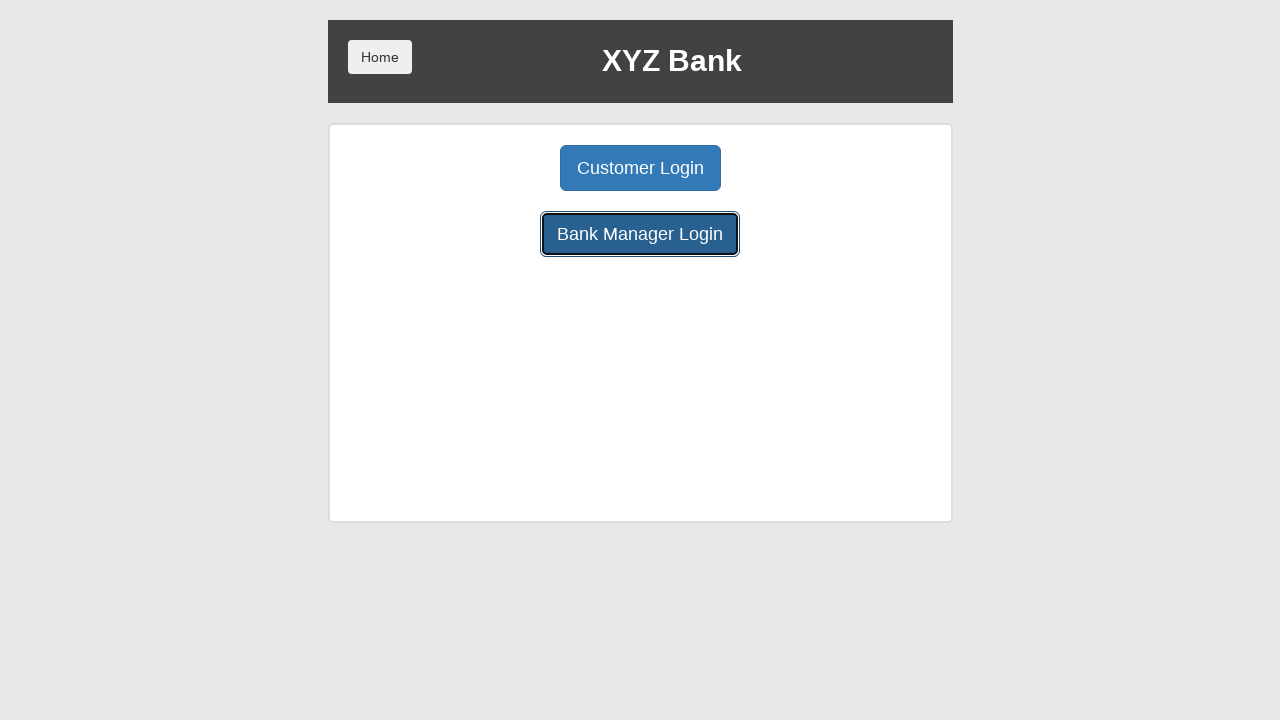

Clicked Add Customer button at (502, 168) on button:has-text('Add Customer')
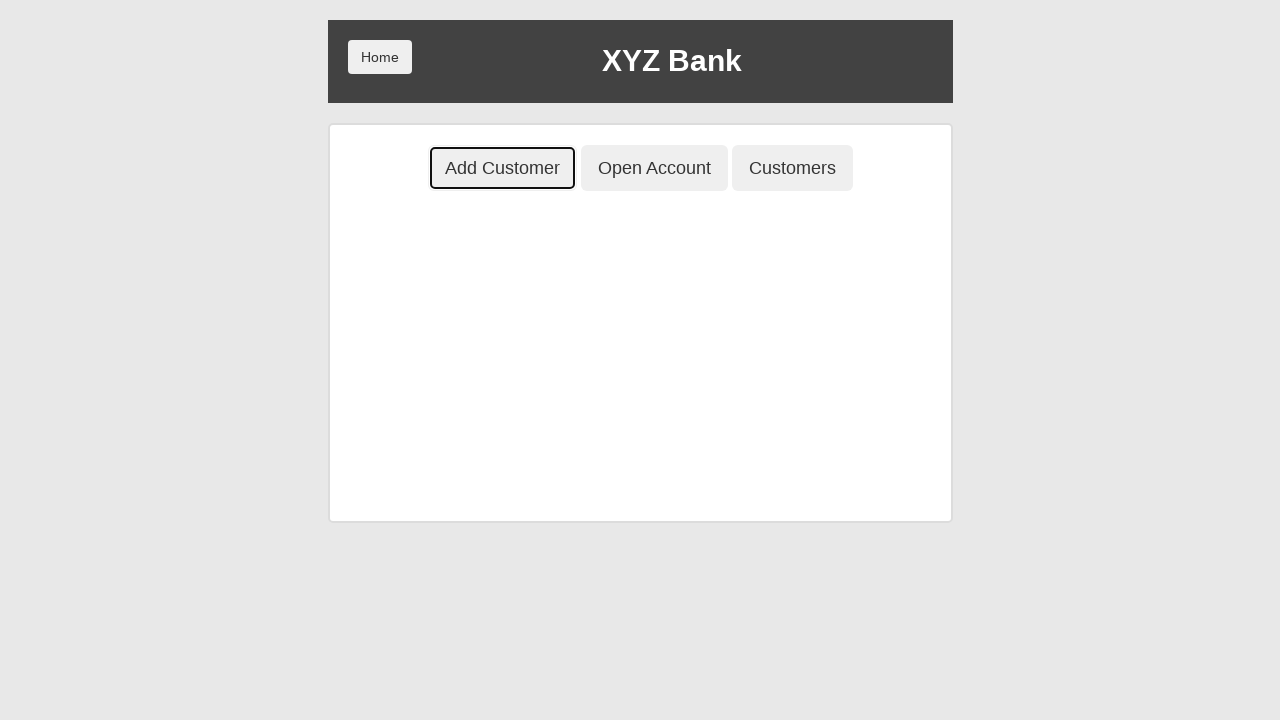

Filled First Name field with 'TestFirst' on input[placeholder='First Name']
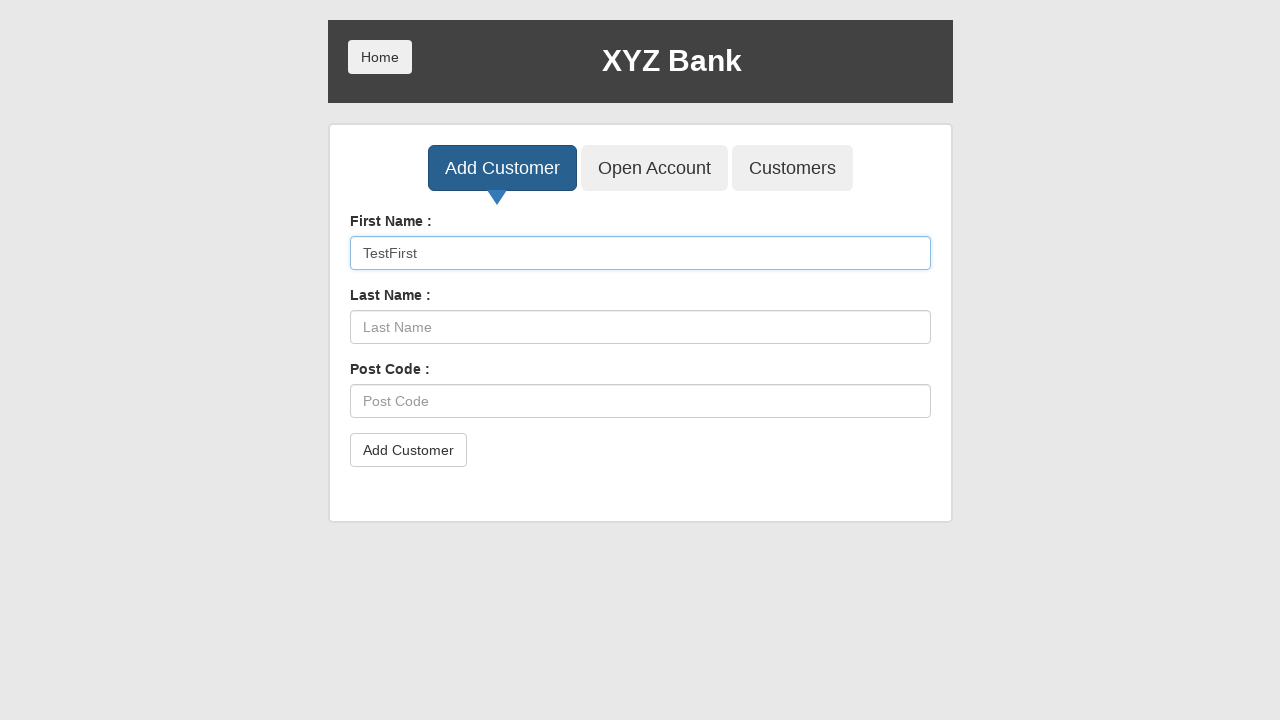

Filled Last Name field with 'TestLast' on input[placeholder='Last Name']
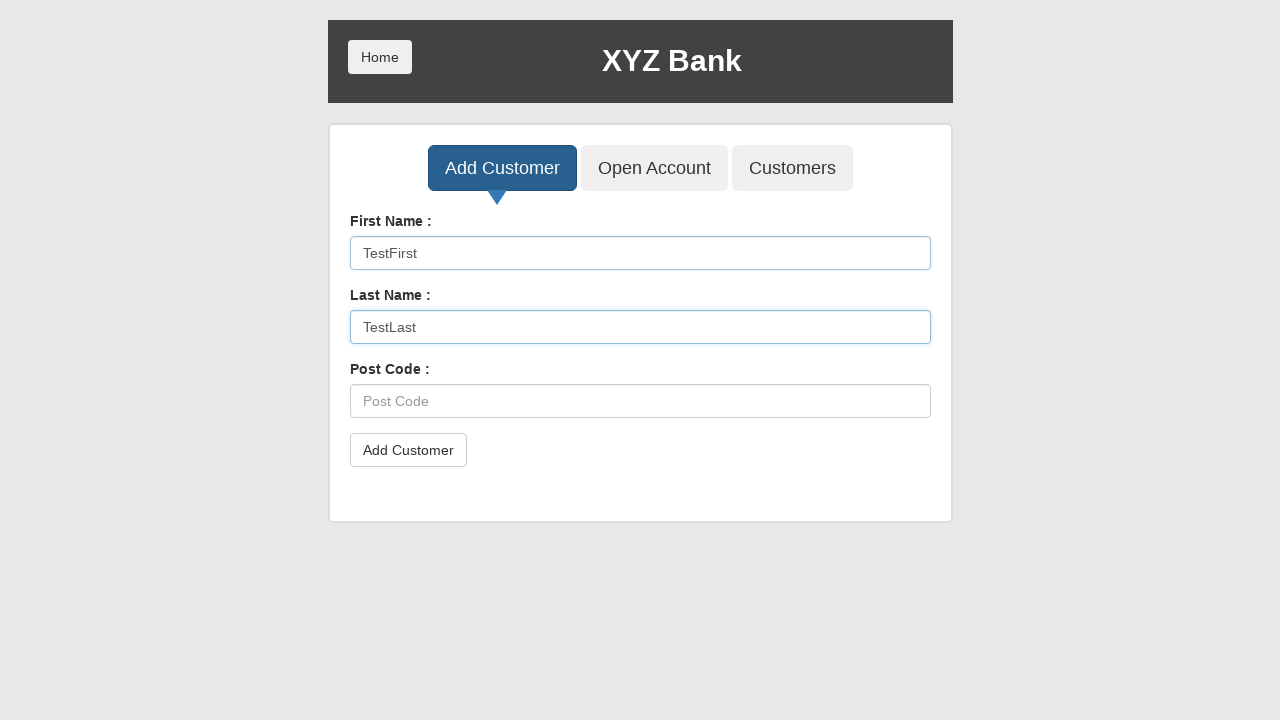

Filled Post Code field with '100' on input[placeholder='Post Code']
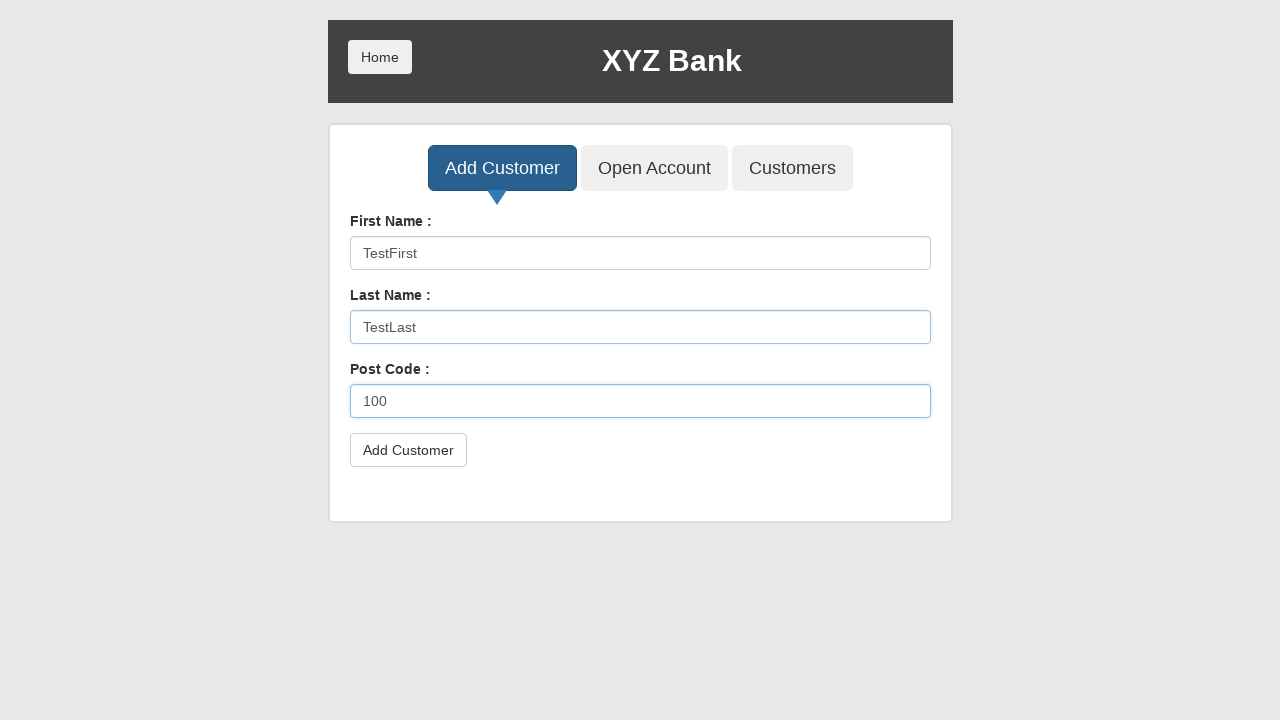

Clicked Add Customer submit button at (408, 450) on button[type='submit']:has-text('Add Customer')
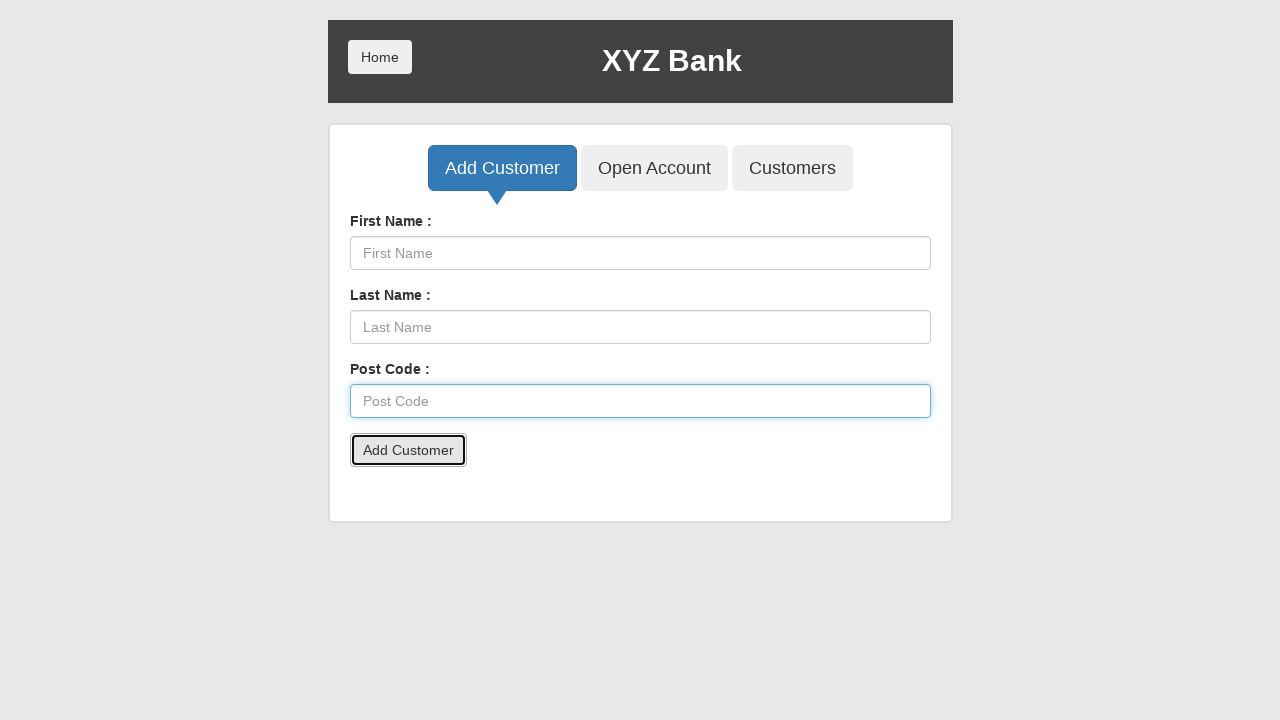

Accepted customer creation confirmation alert
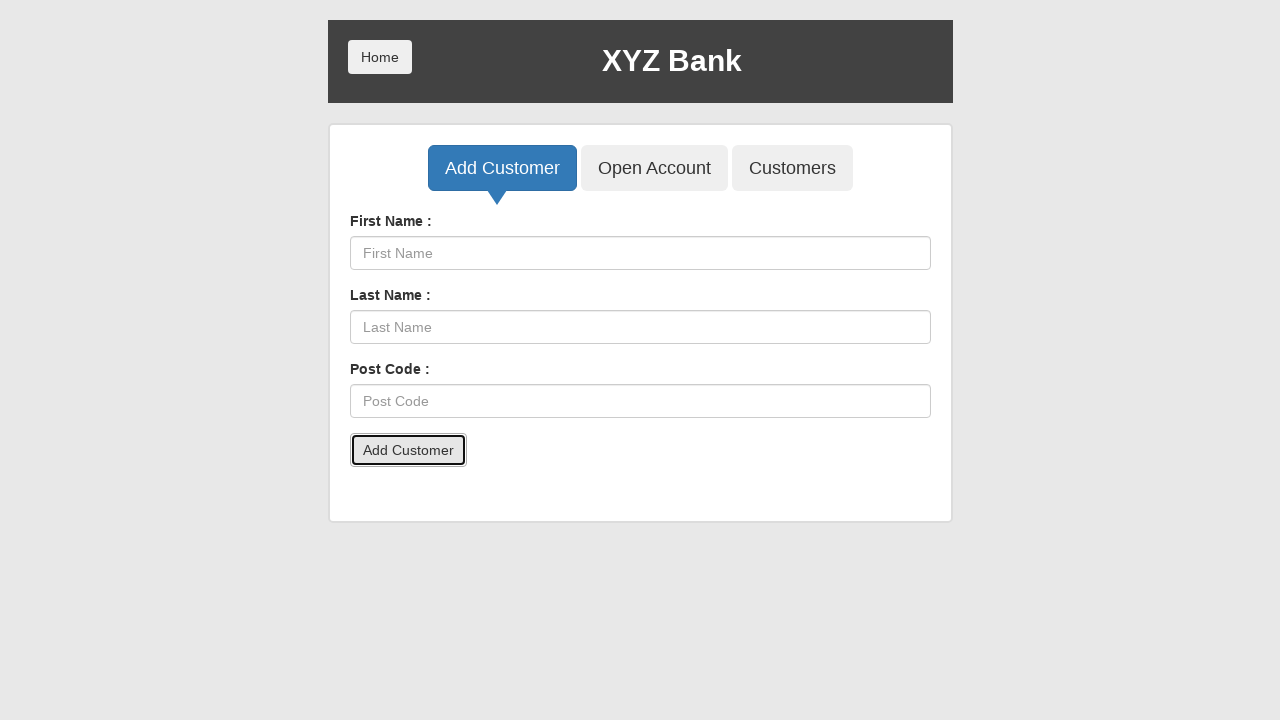

Navigated to Customers tab at (792, 168) on button:has-text('Customers')
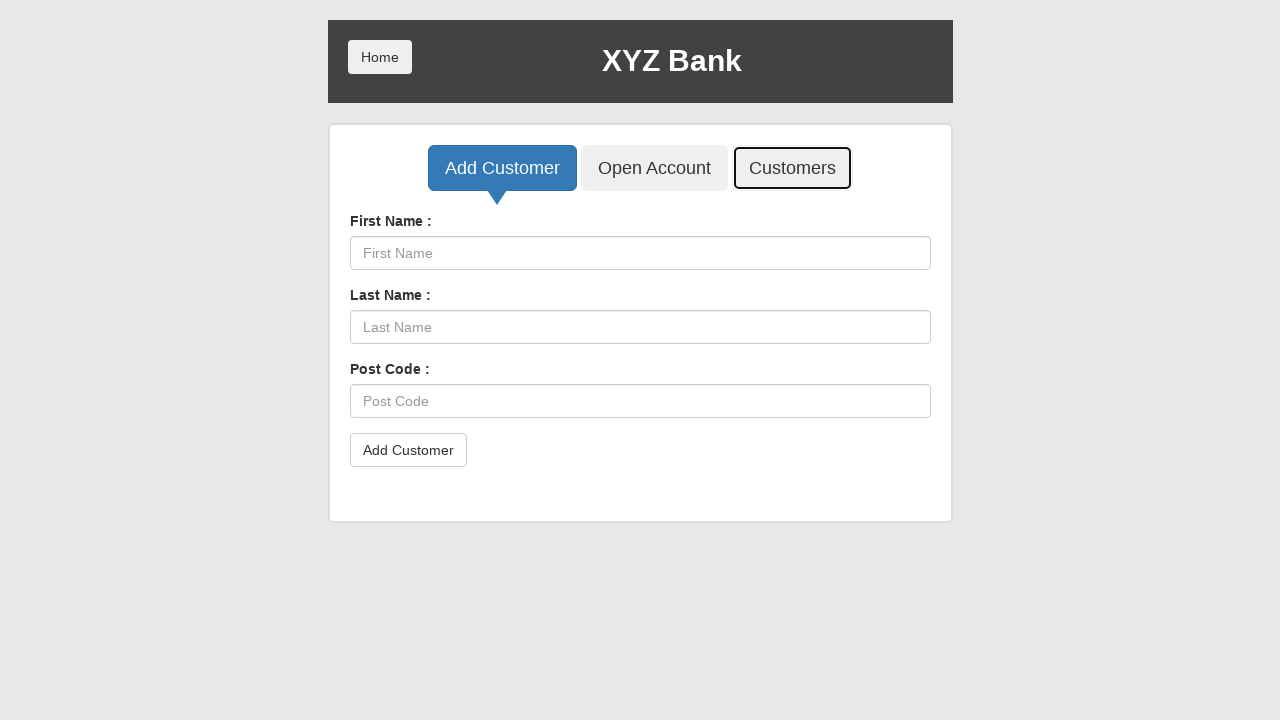

Filled Search Customer field with 'TestFirst' on input[placeholder='Search Customer']
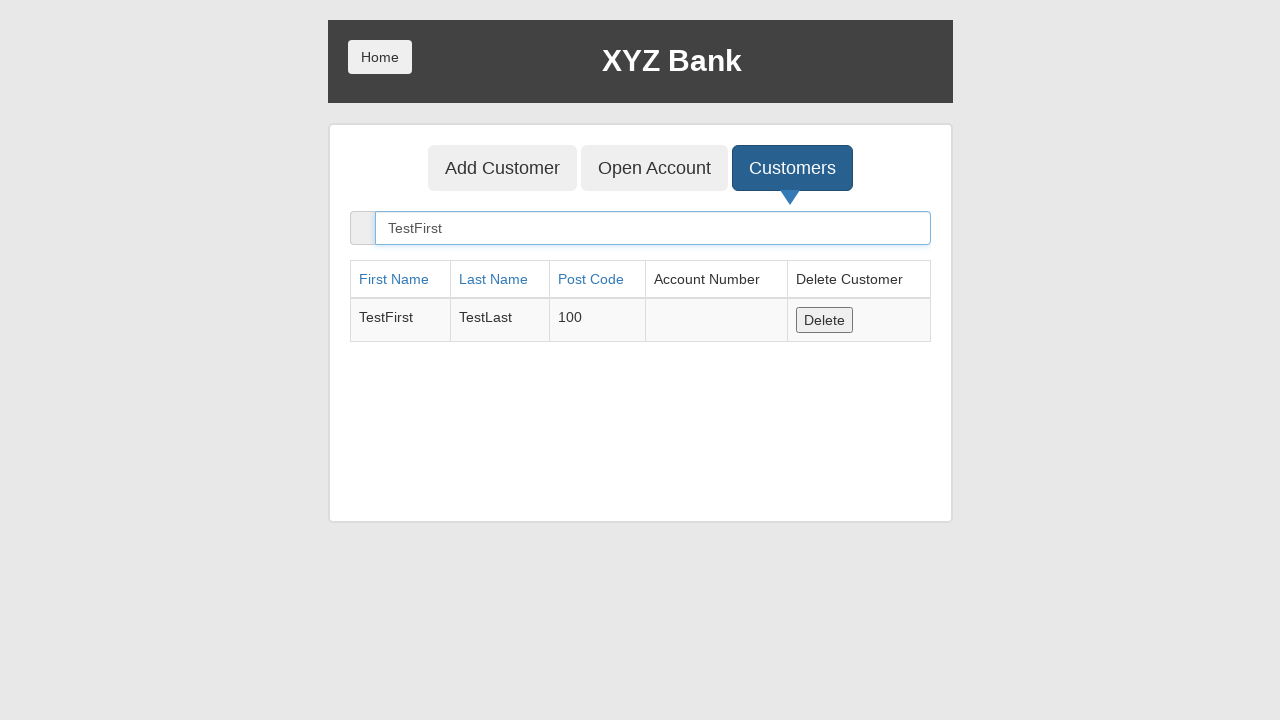

Verified created customer 'TestFirst' appears in the customer table
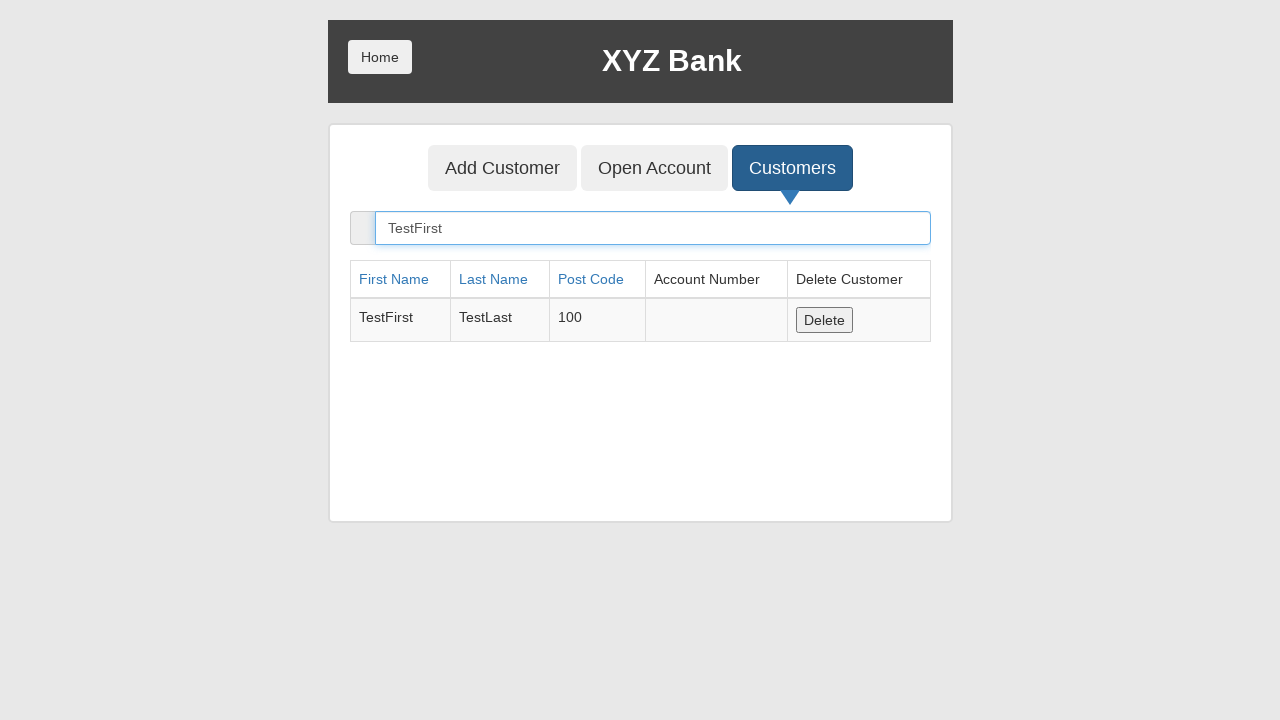

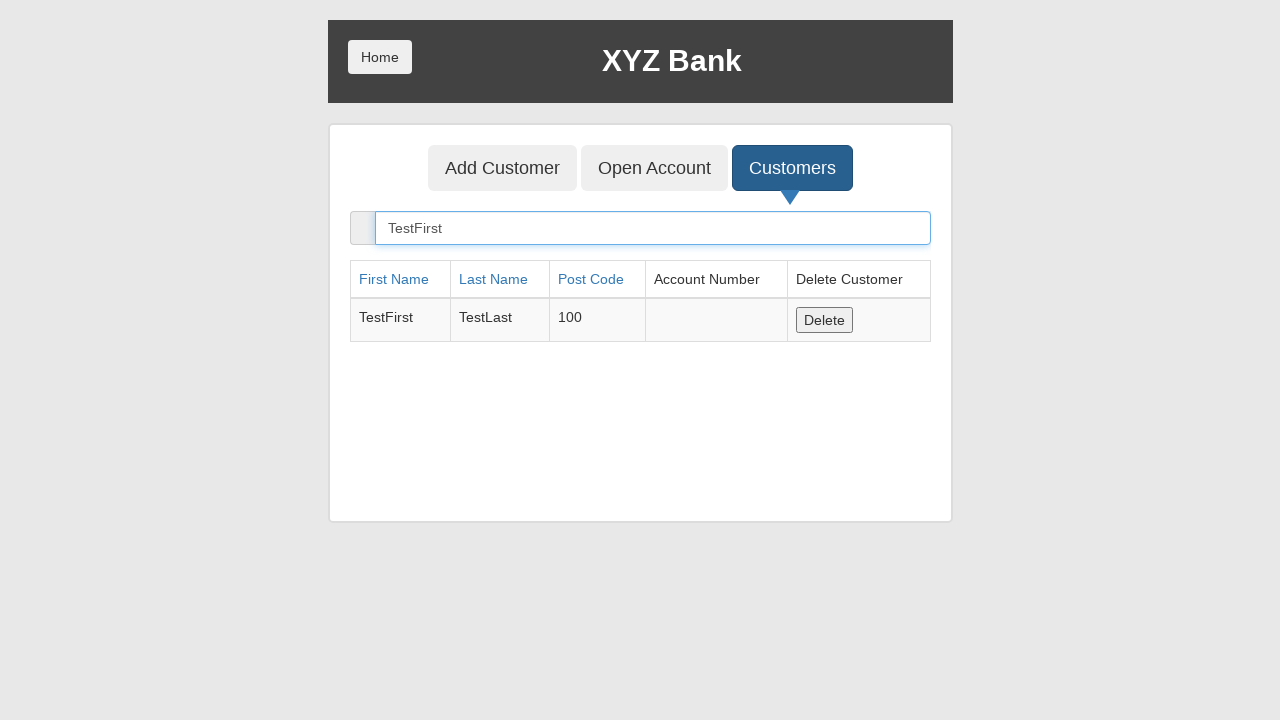